Tests page scrolling functionality by repeatedly pressing PAGE_DOWN key on a mobile real estate listing page to load more content

Starting URL: https://m.fang.com/fangjia/sz_list_pinggu/

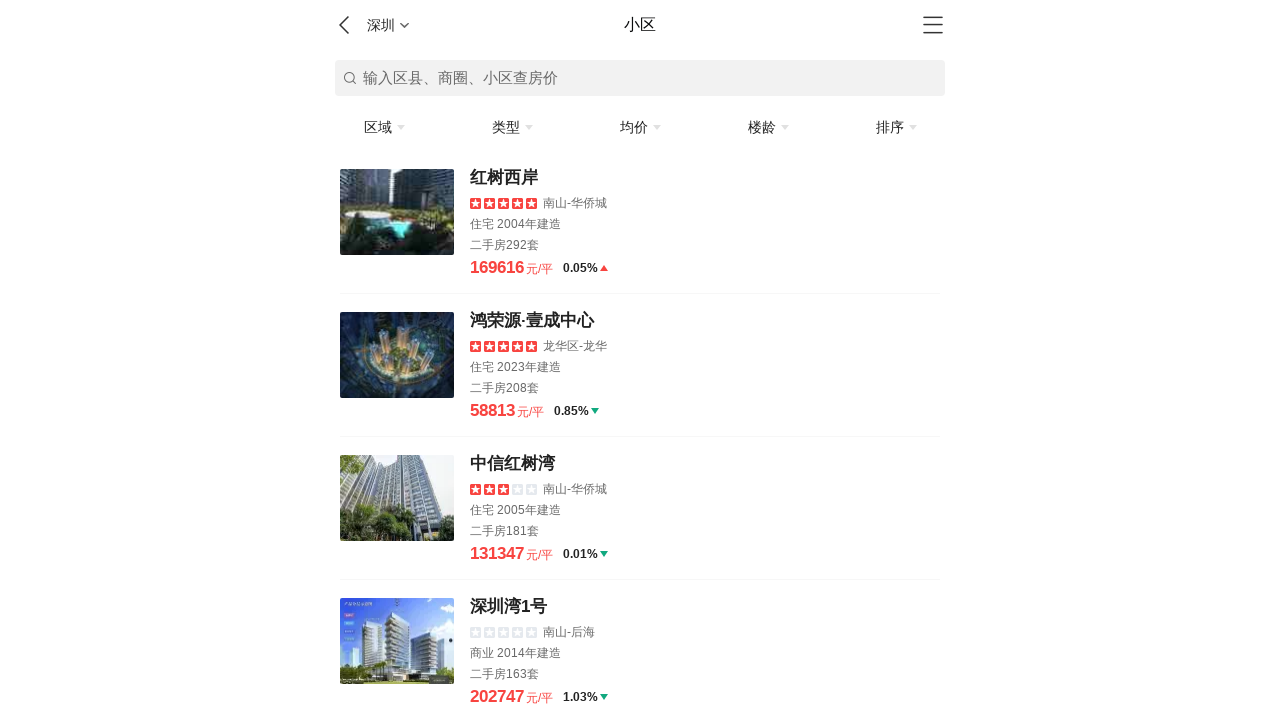

Page body with whitebg class loaded
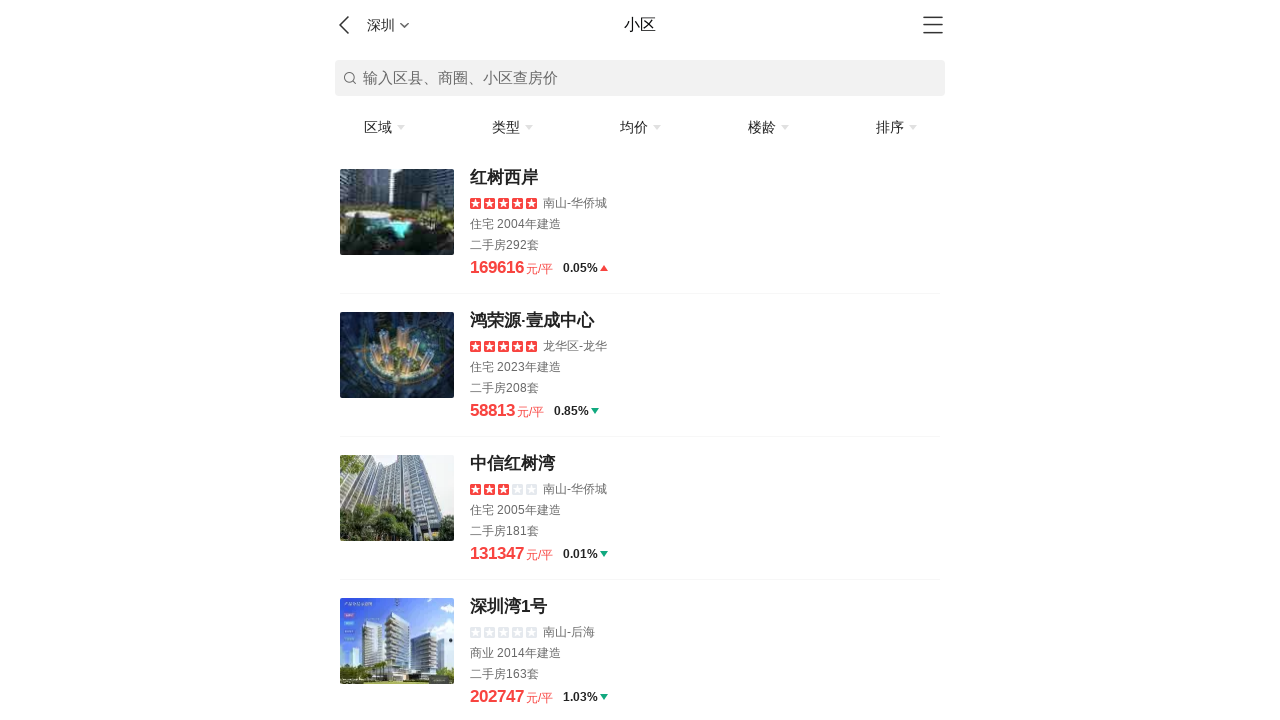

Pressed PAGE_DOWN key to scroll down (iteration 1/10)
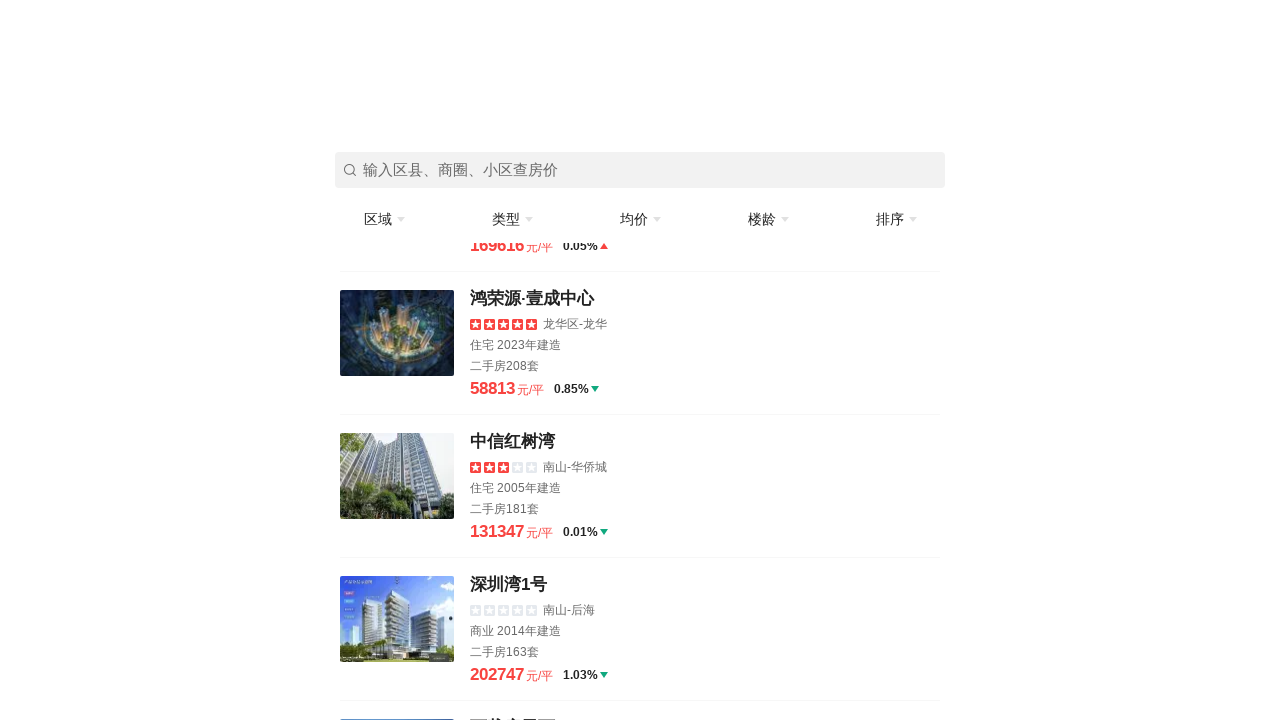

Waited 1000ms for content to load (iteration 1/10)
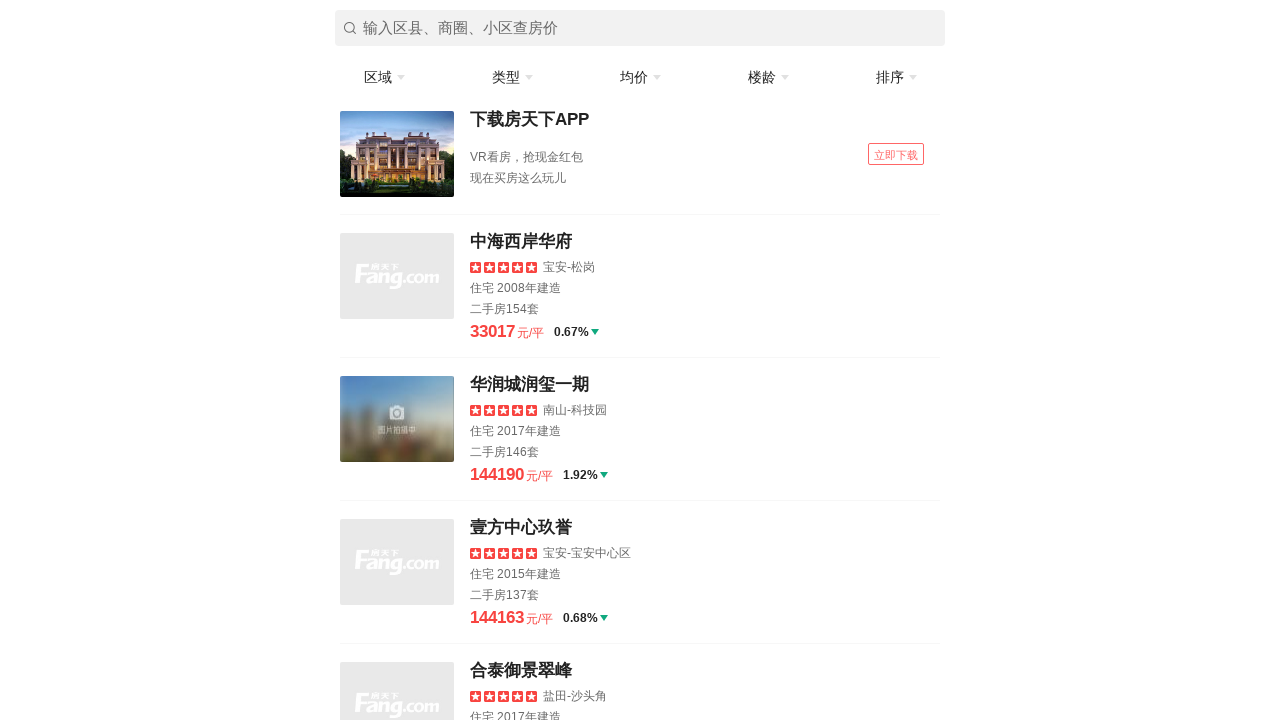

Pressed PAGE_DOWN key to scroll down (iteration 2/10)
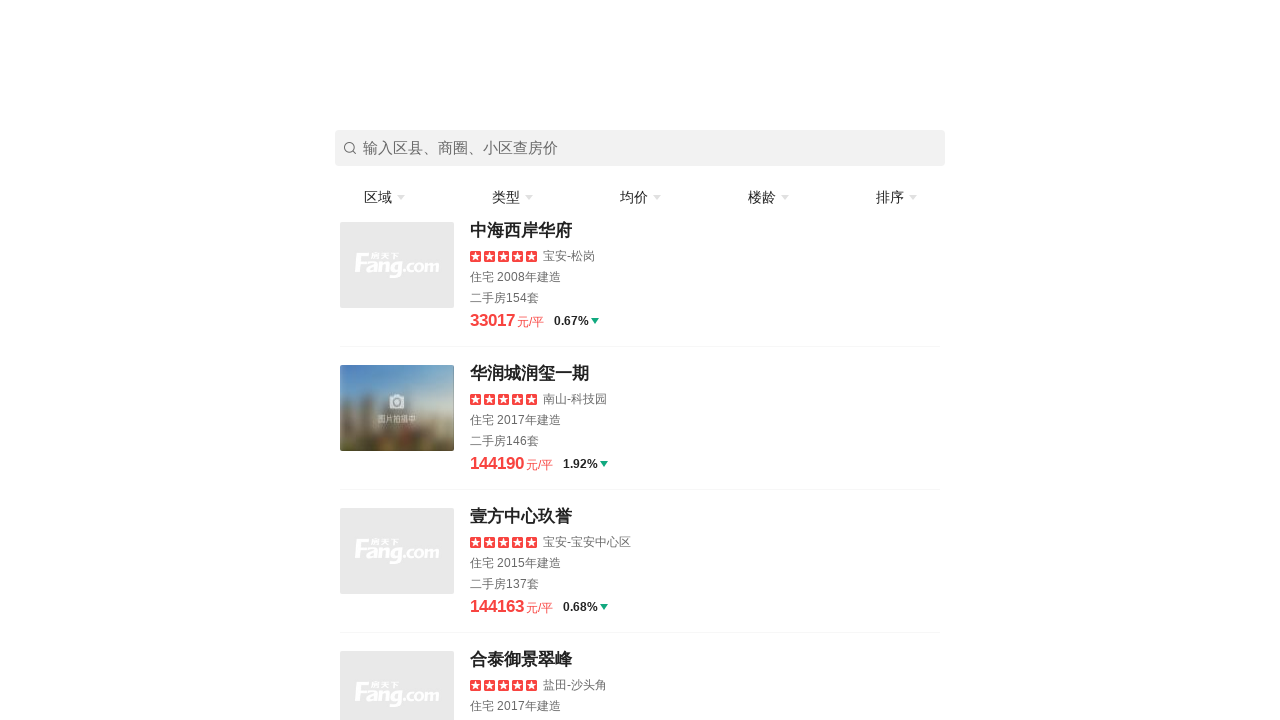

Waited 1000ms for content to load (iteration 2/10)
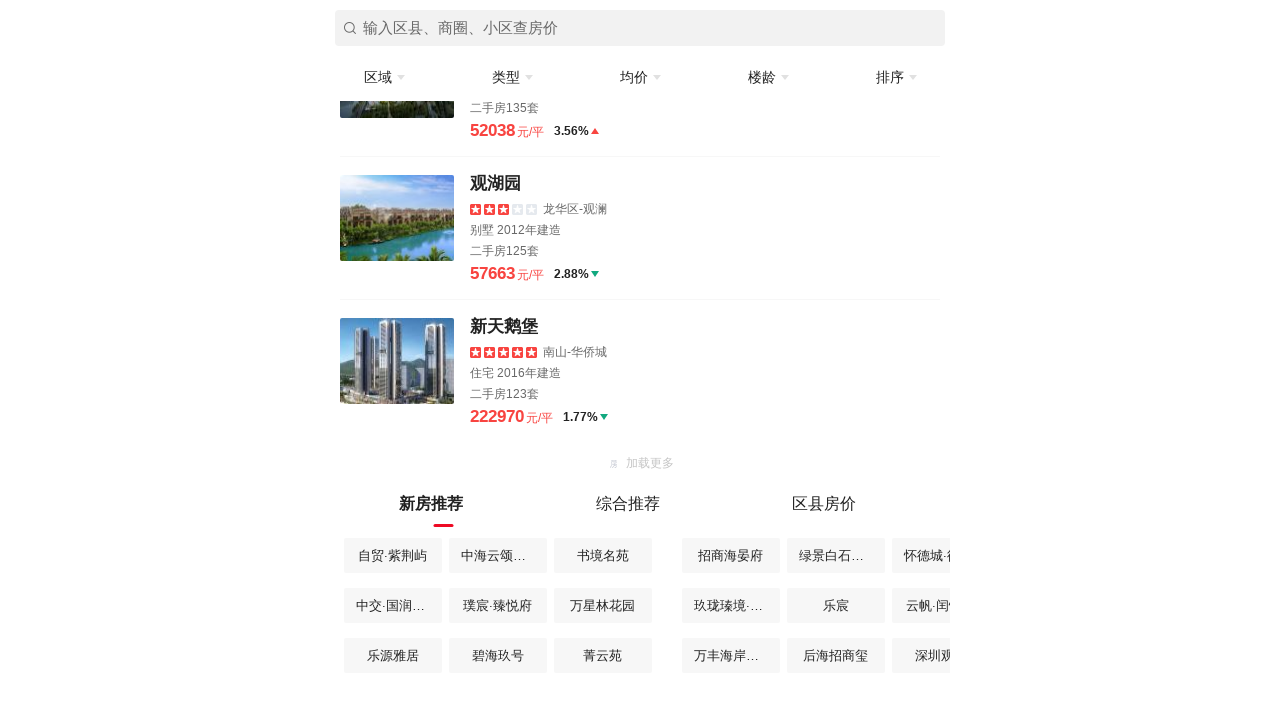

Pressed PAGE_DOWN key to scroll down (iteration 3/10)
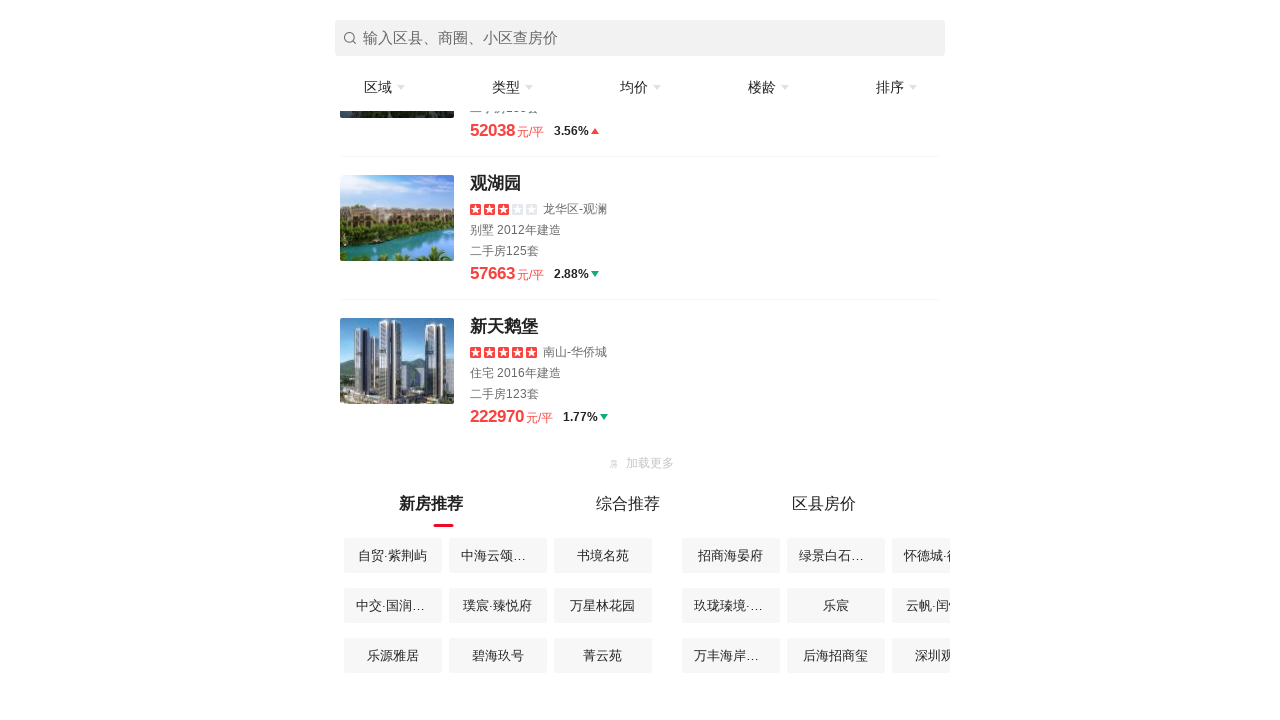

Waited 1000ms for content to load (iteration 3/10)
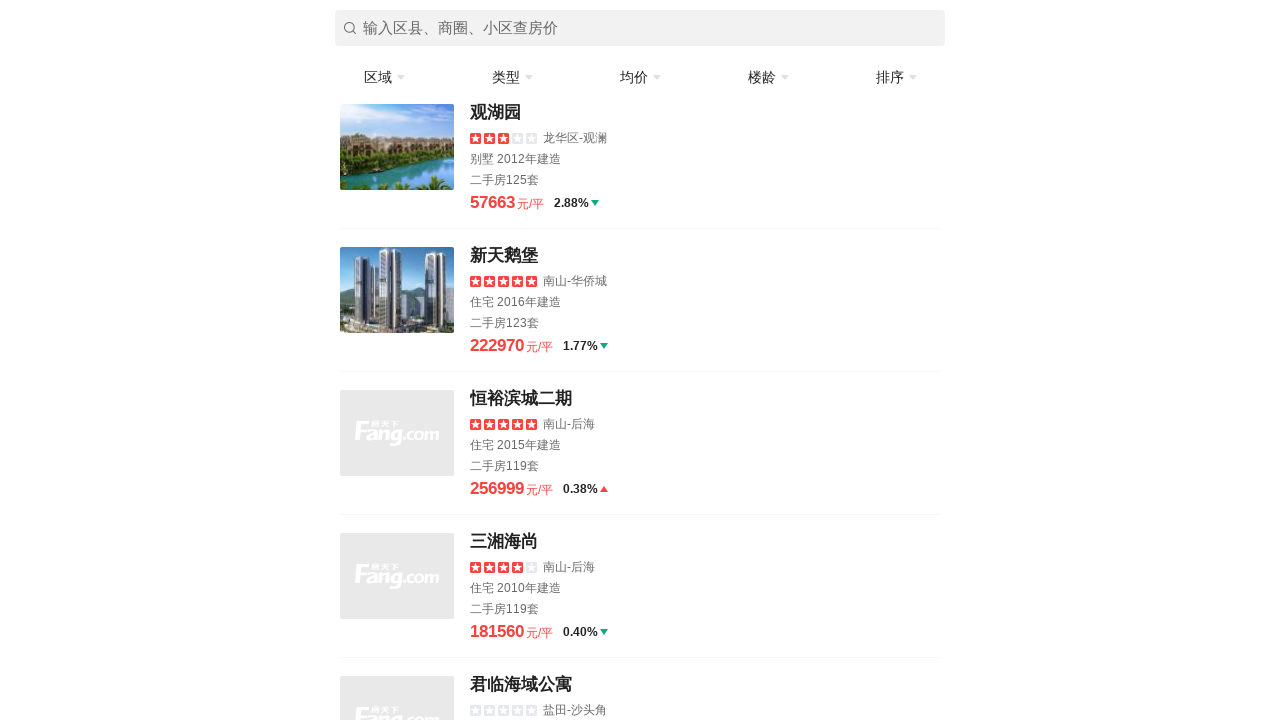

Pressed PAGE_DOWN key to scroll down (iteration 4/10)
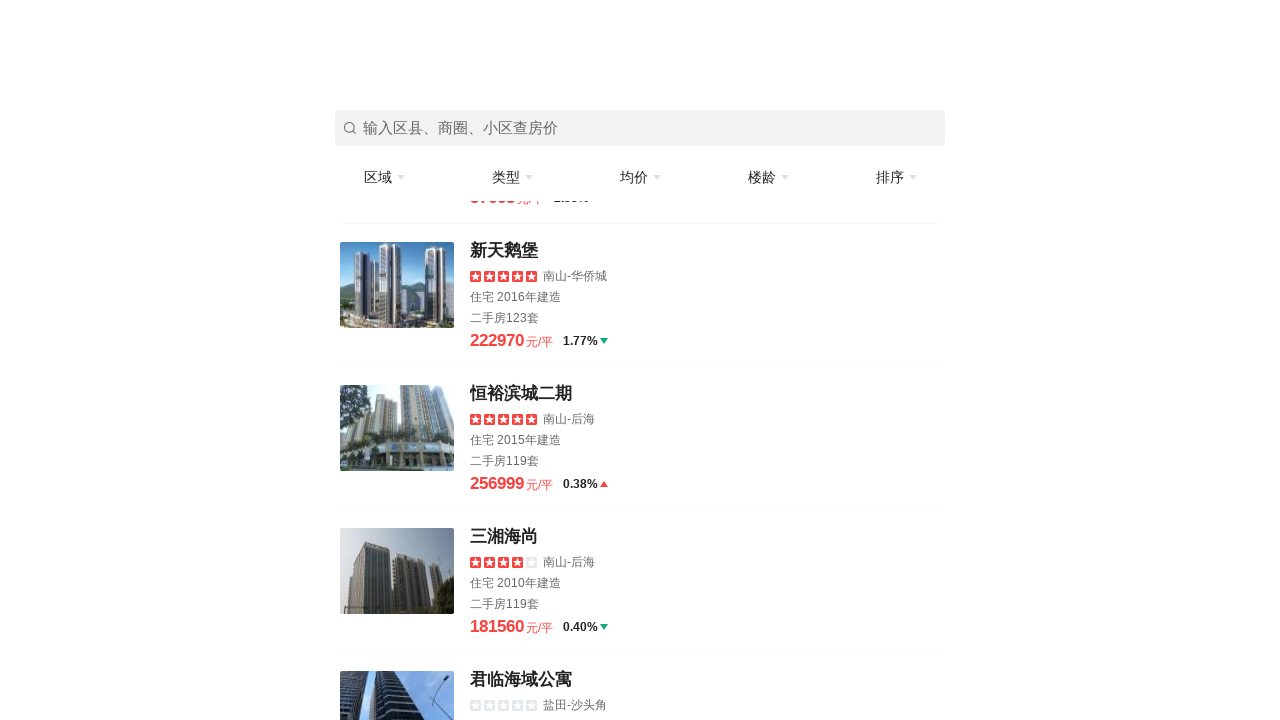

Waited 1000ms for content to load (iteration 4/10)
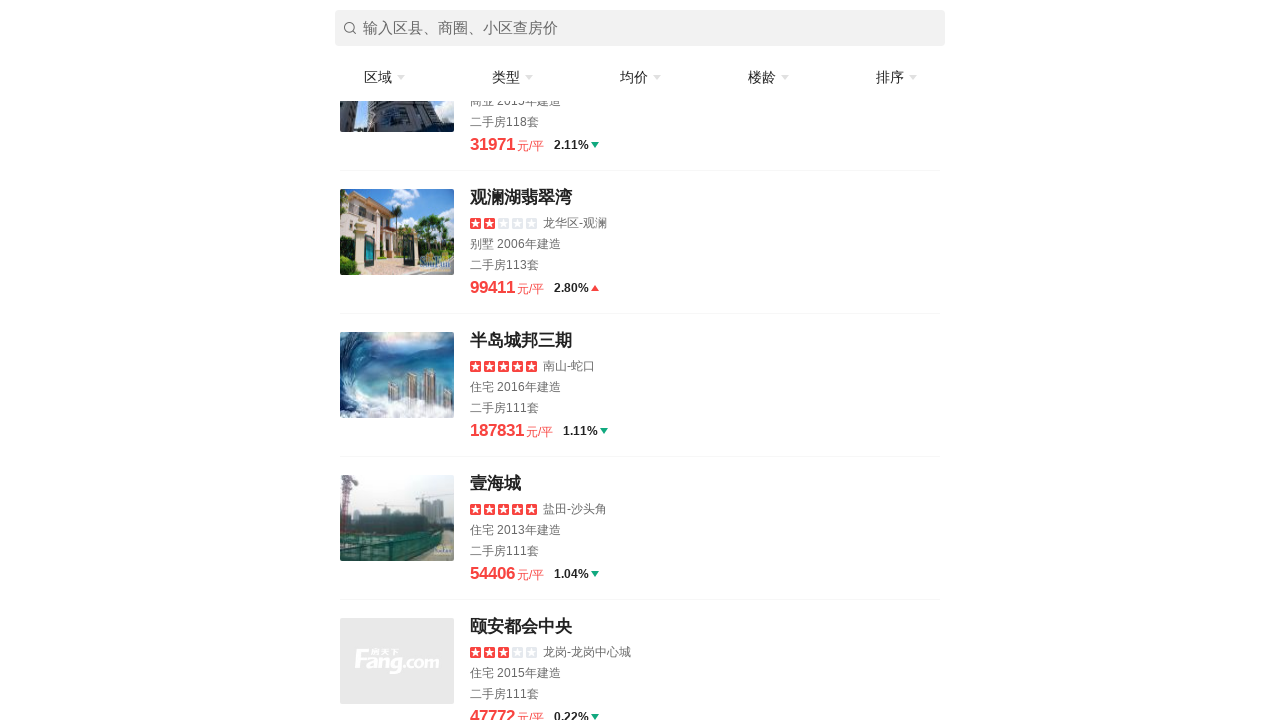

Pressed PAGE_DOWN key to scroll down (iteration 5/10)
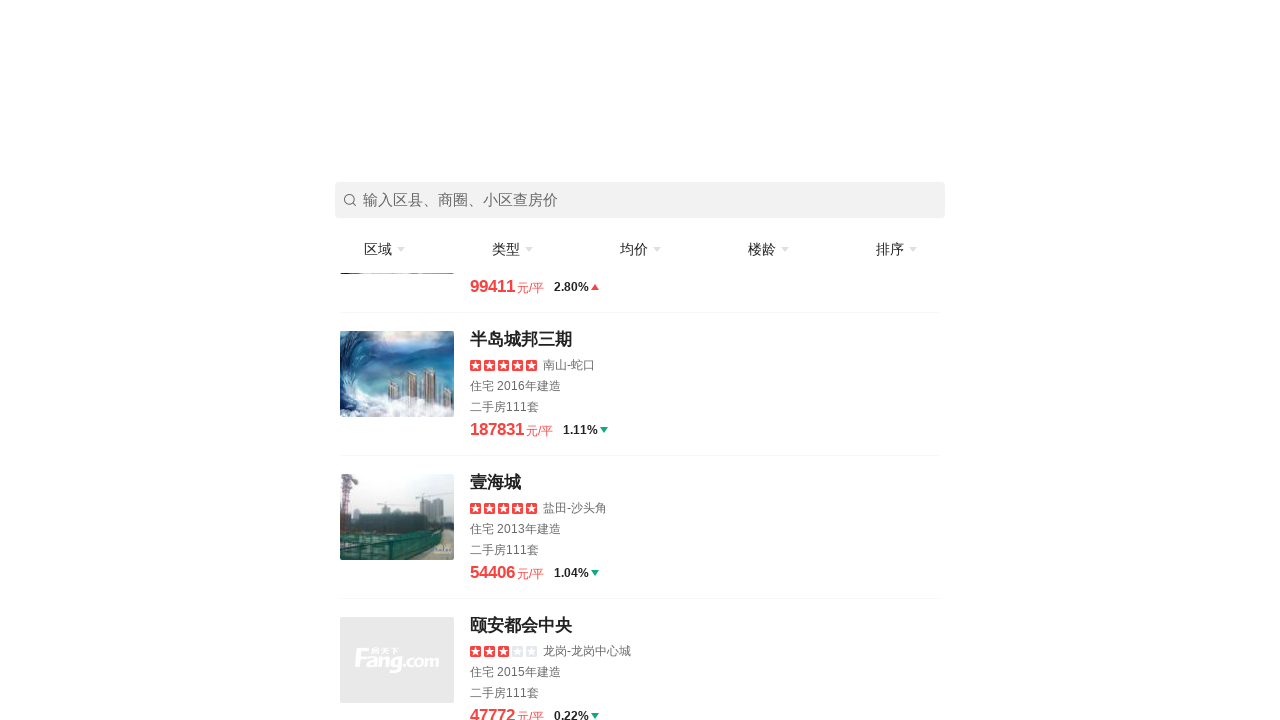

Waited 1000ms for content to load (iteration 5/10)
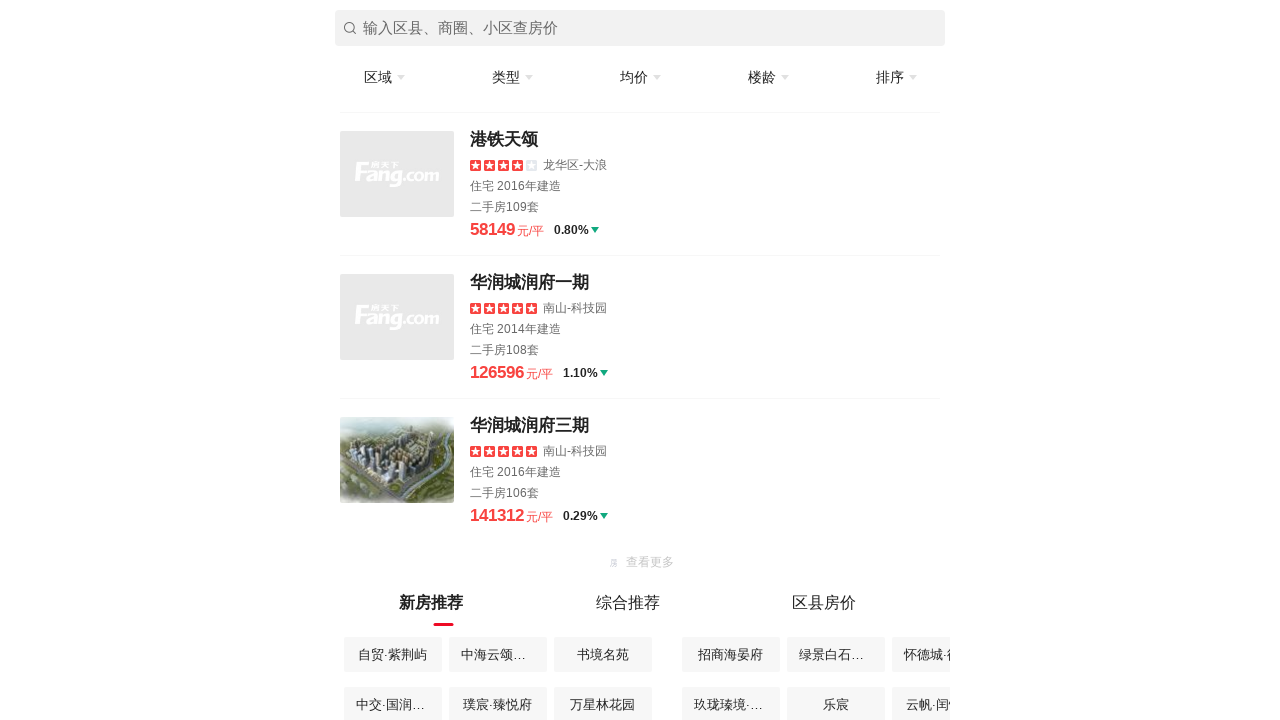

Pressed PAGE_DOWN key to scroll down (iteration 6/10)
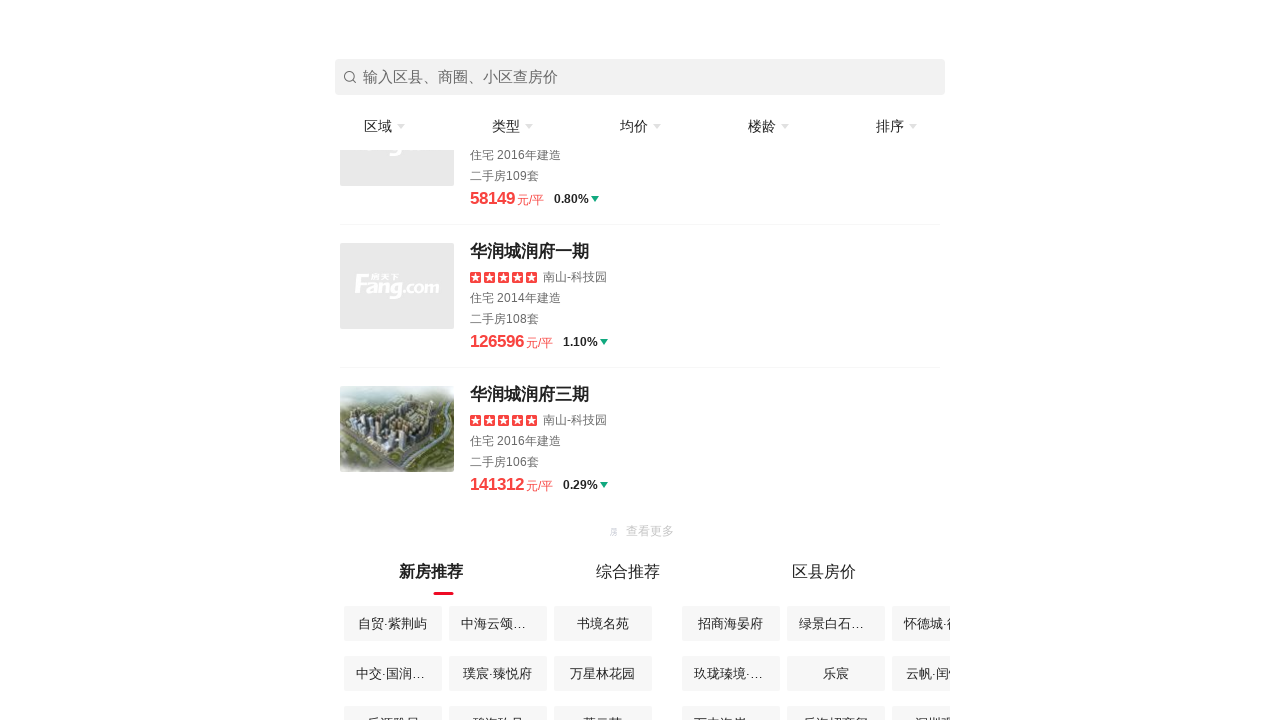

Waited 1000ms for content to load (iteration 6/10)
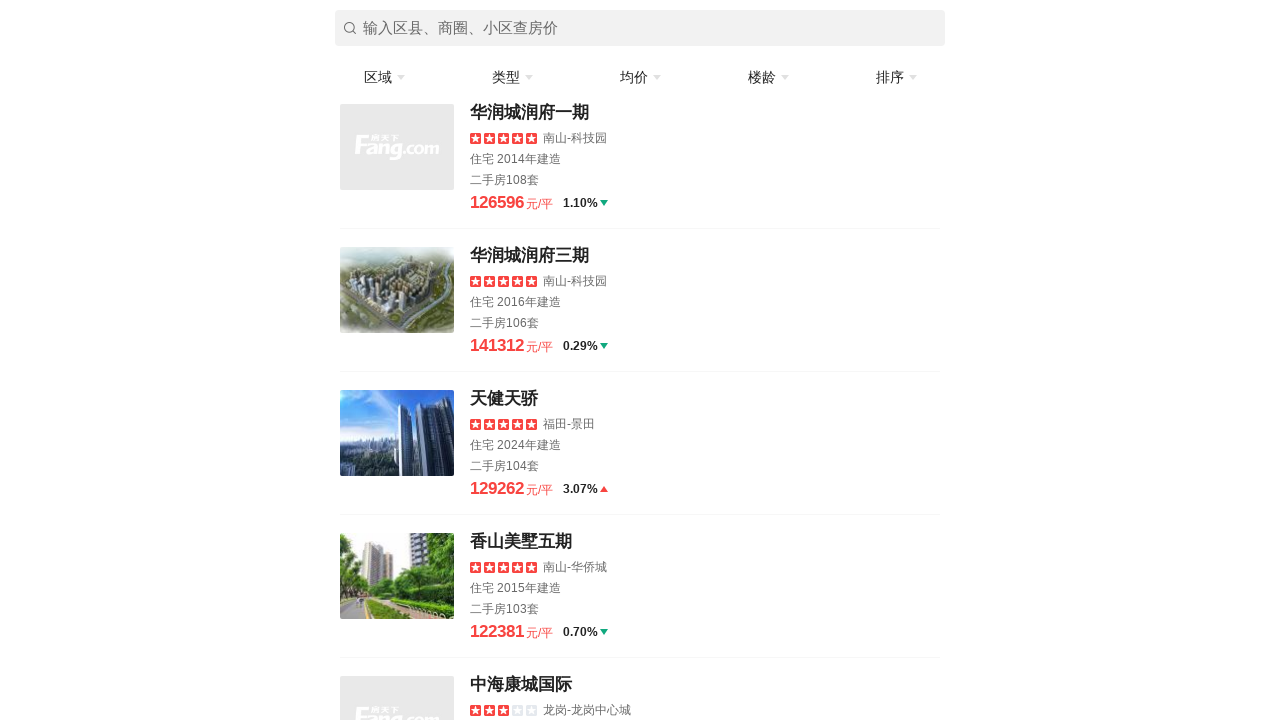

Pressed PAGE_DOWN key to scroll down (iteration 7/10)
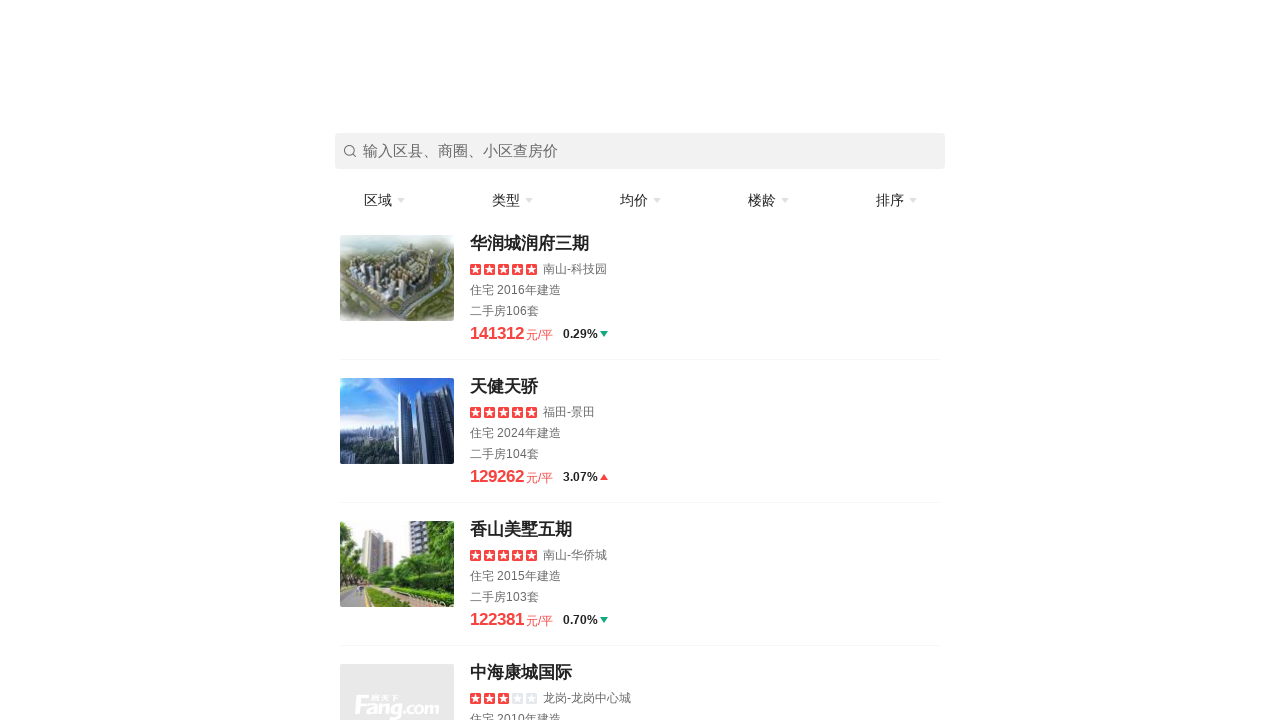

Waited 1000ms for content to load (iteration 7/10)
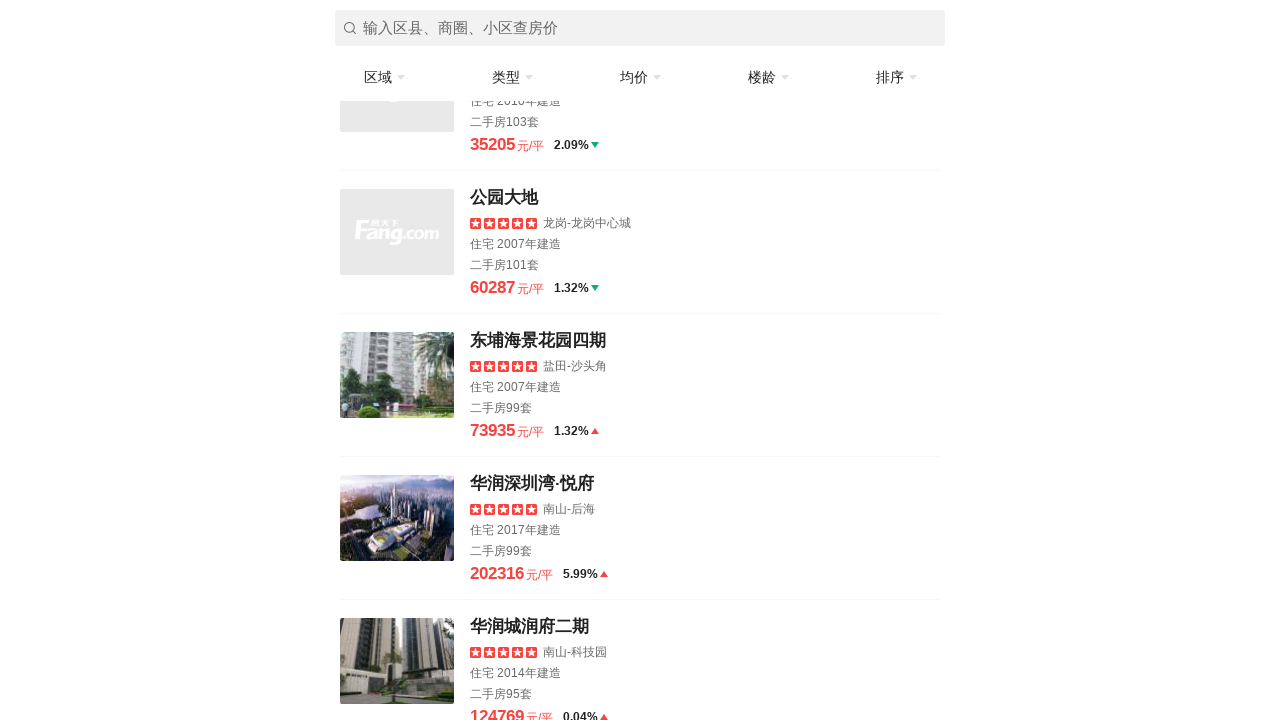

Pressed PAGE_DOWN key to scroll down (iteration 8/10)
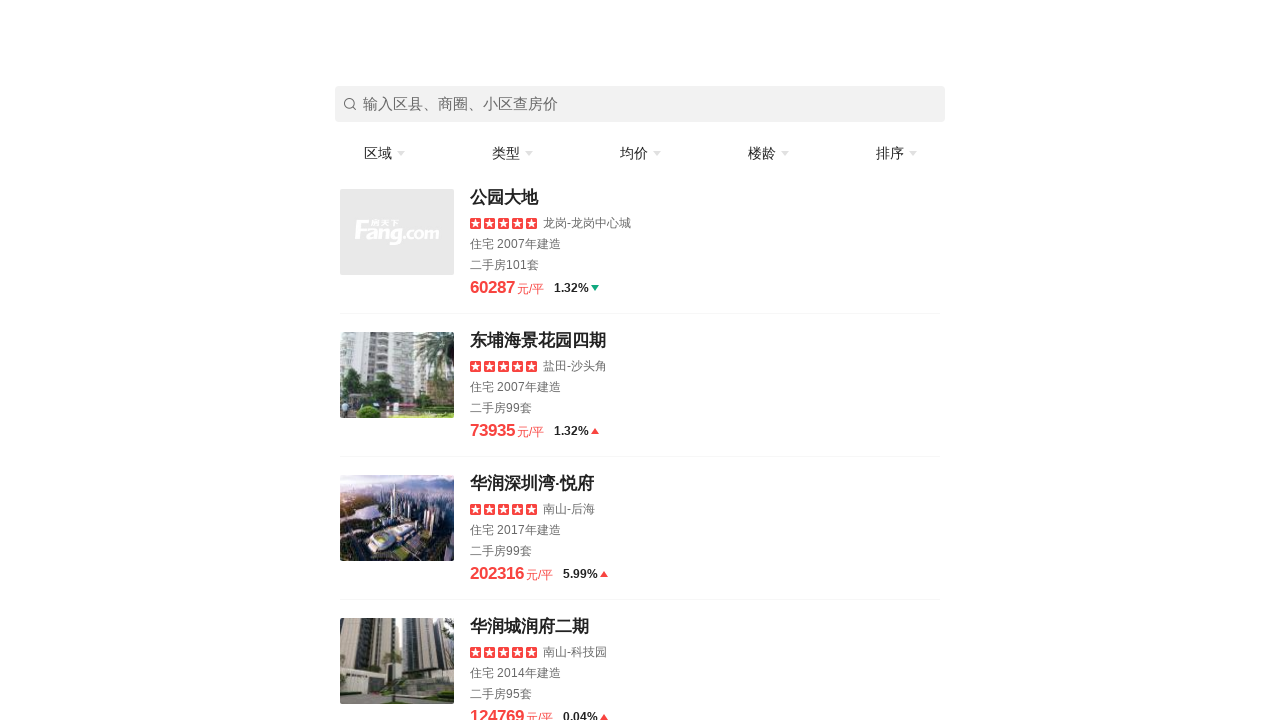

Waited 1000ms for content to load (iteration 8/10)
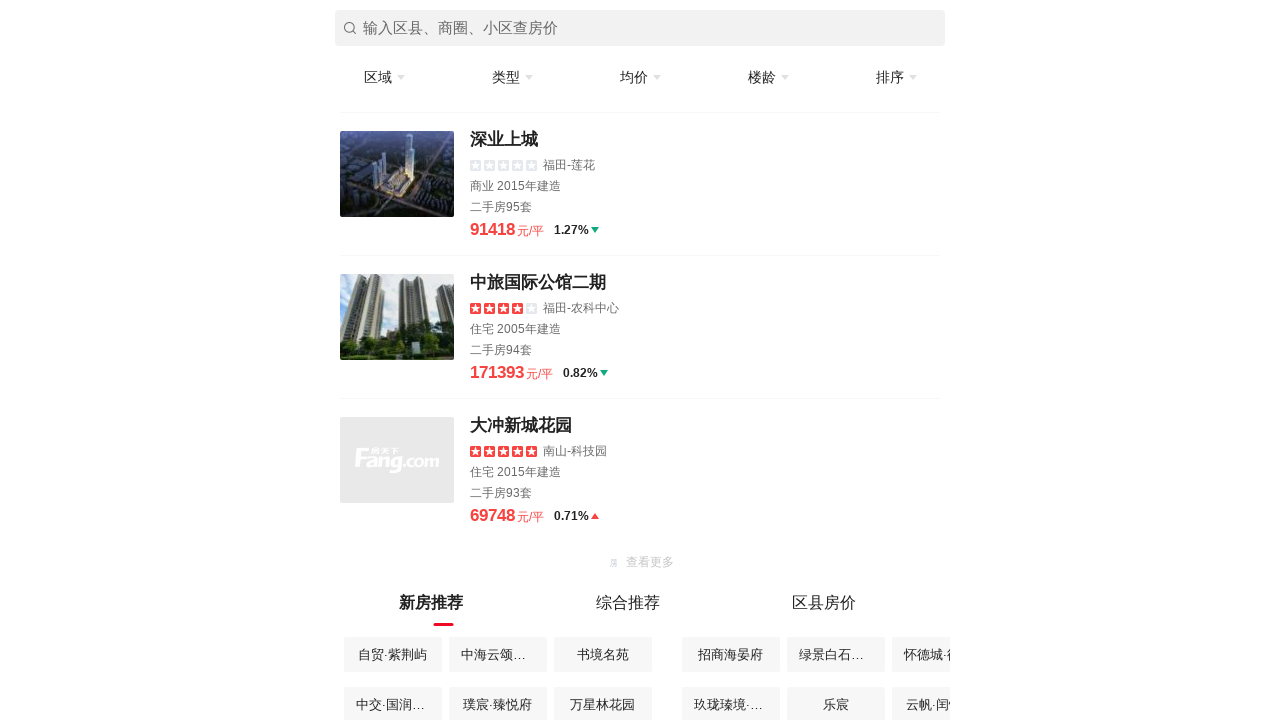

Pressed PAGE_DOWN key to scroll down (iteration 9/10)
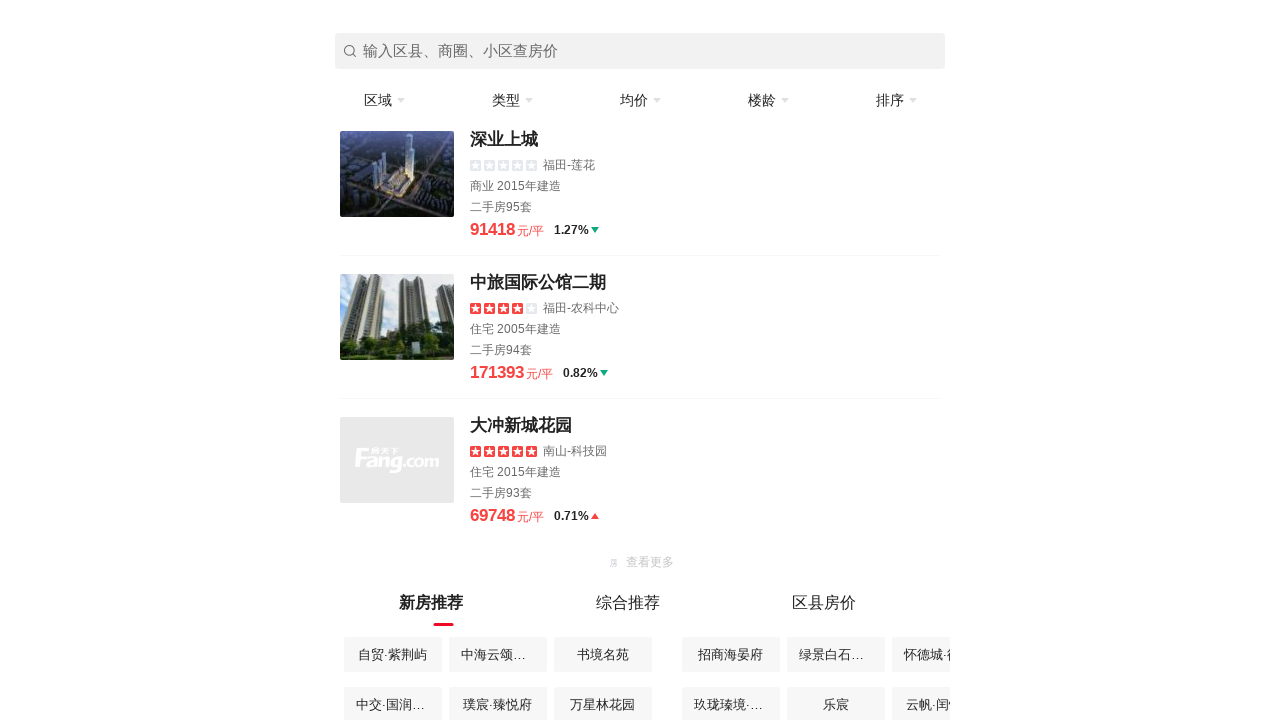

Waited 1000ms for content to load (iteration 9/10)
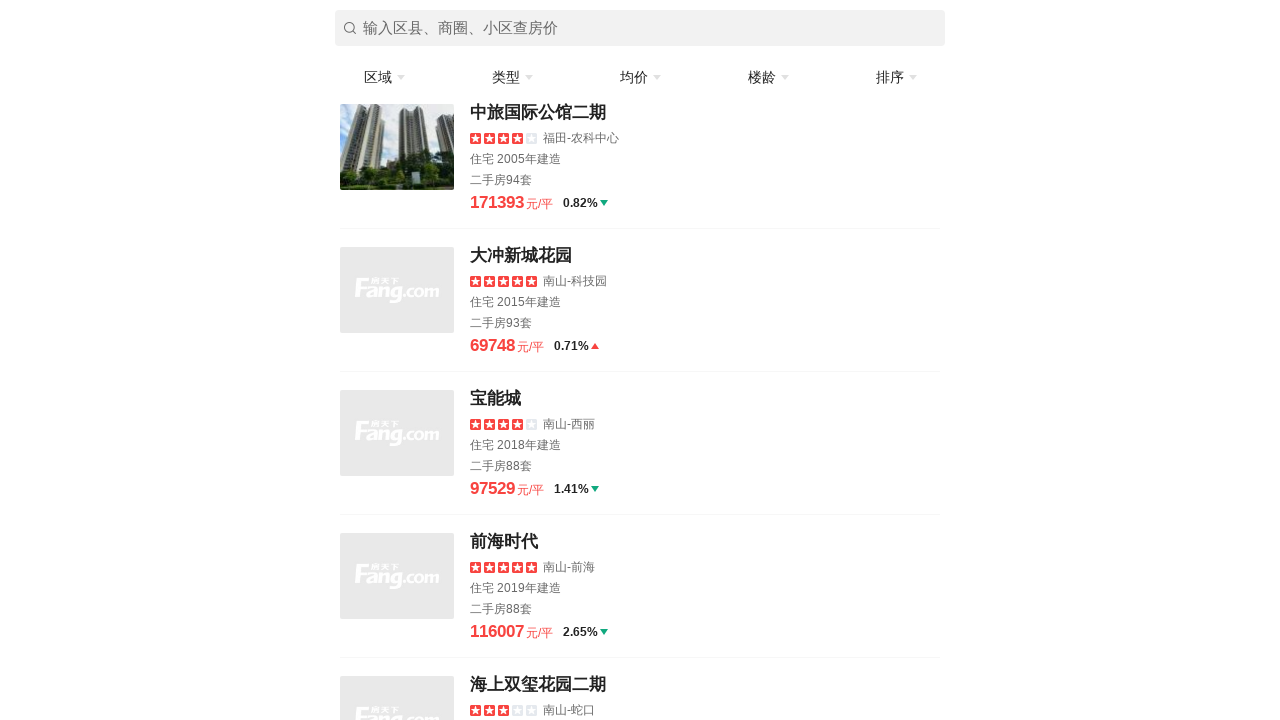

Pressed PAGE_DOWN key to scroll down (iteration 10/10)
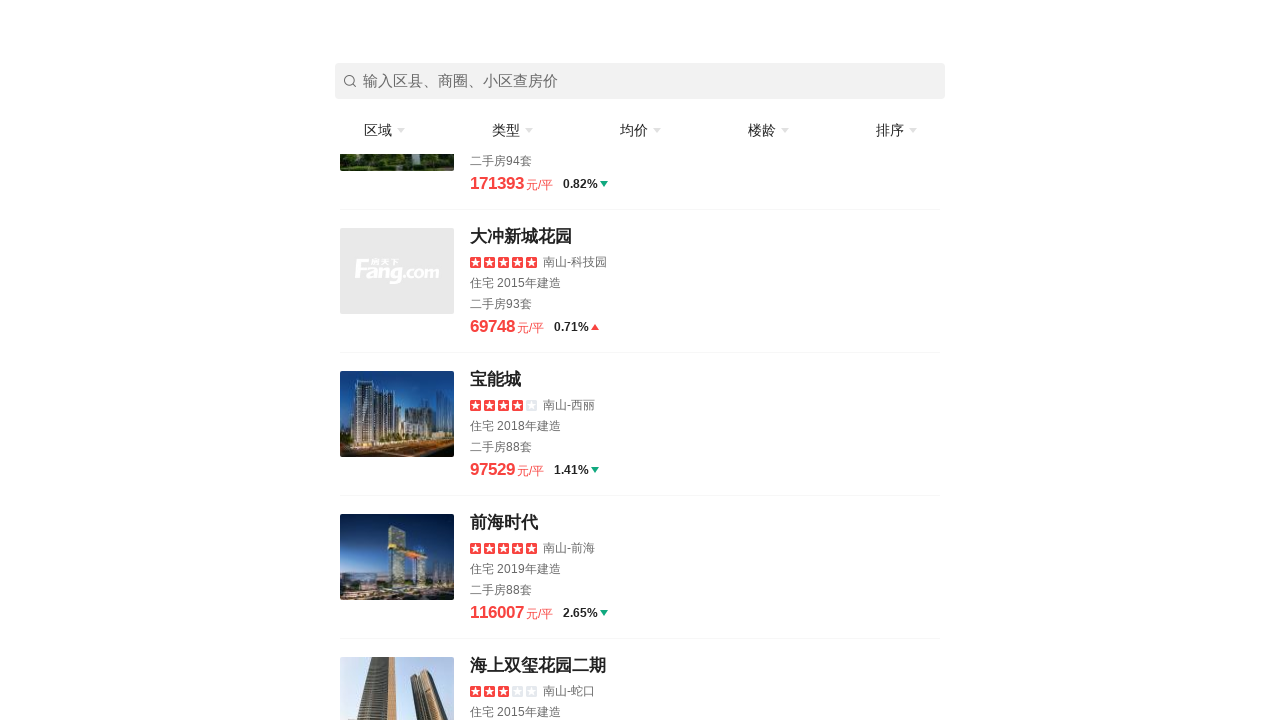

Waited 1000ms for content to load (iteration 10/10)
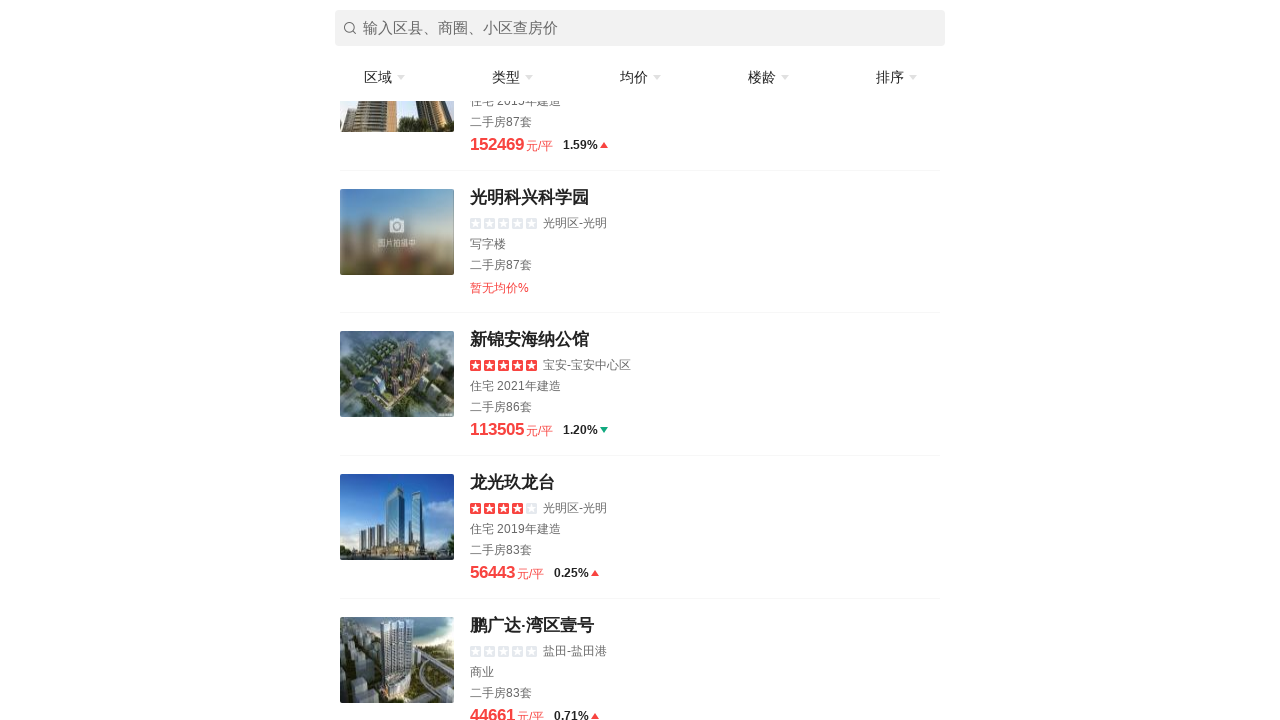

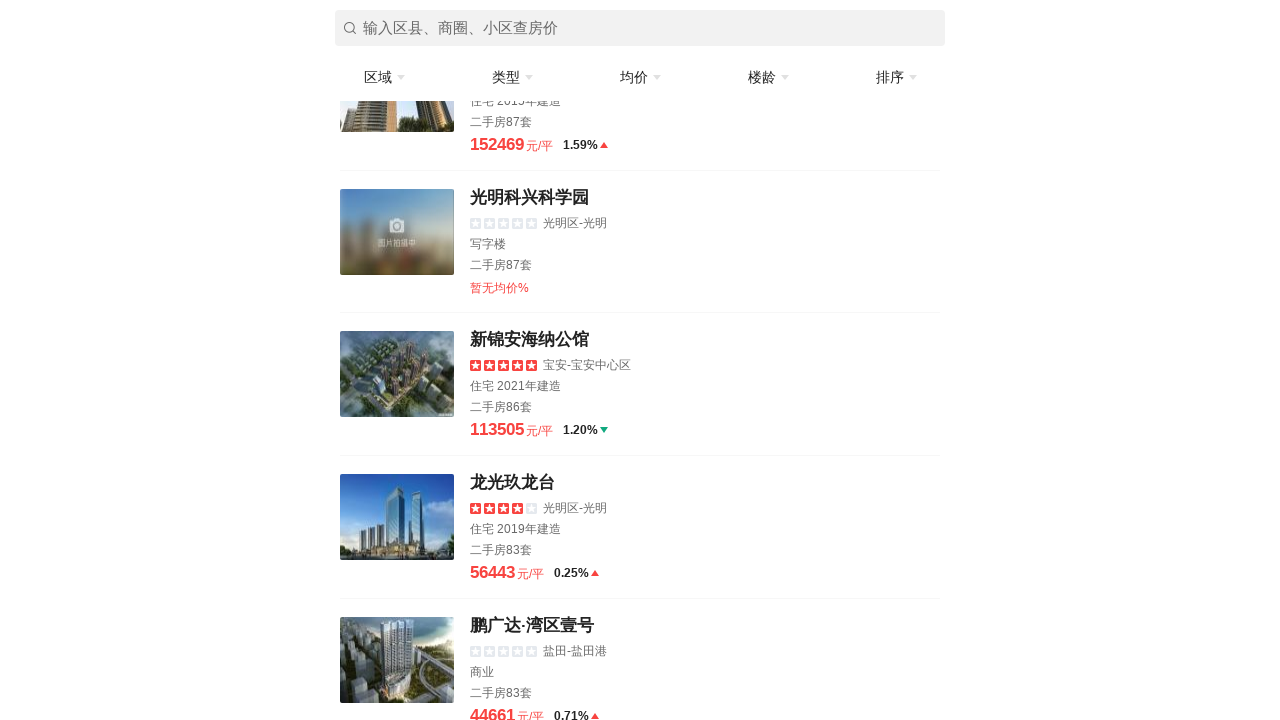